Tests table data by finding a Python course row and verifying its price

Starting URL: https://rahulshettyacademy.com/AutomationPractice/

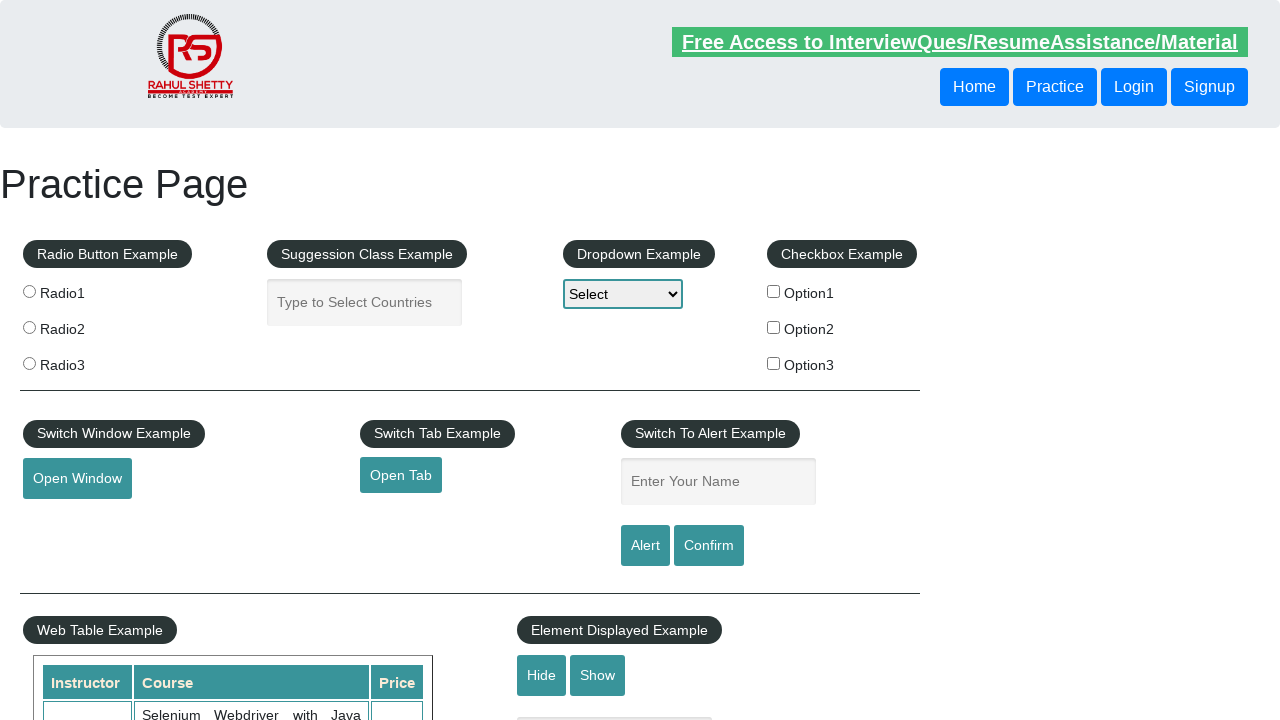

Waited for courses table to be visible
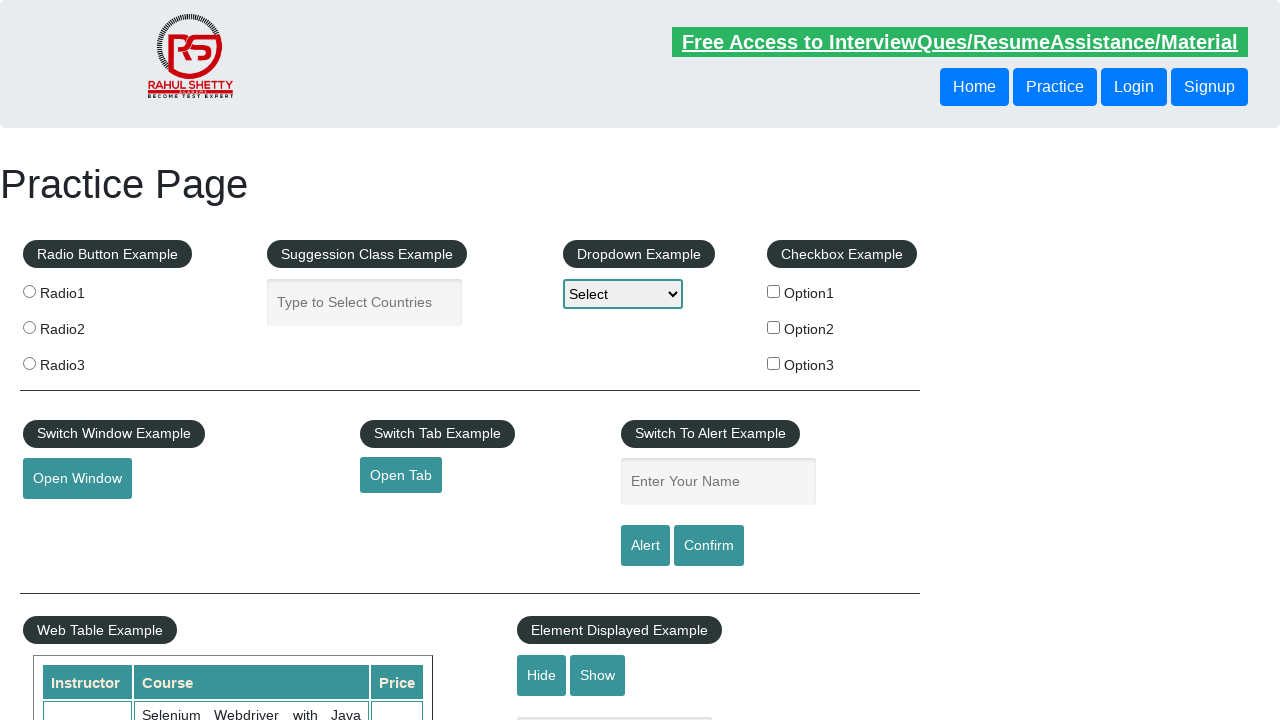

Located all course name cells in the table
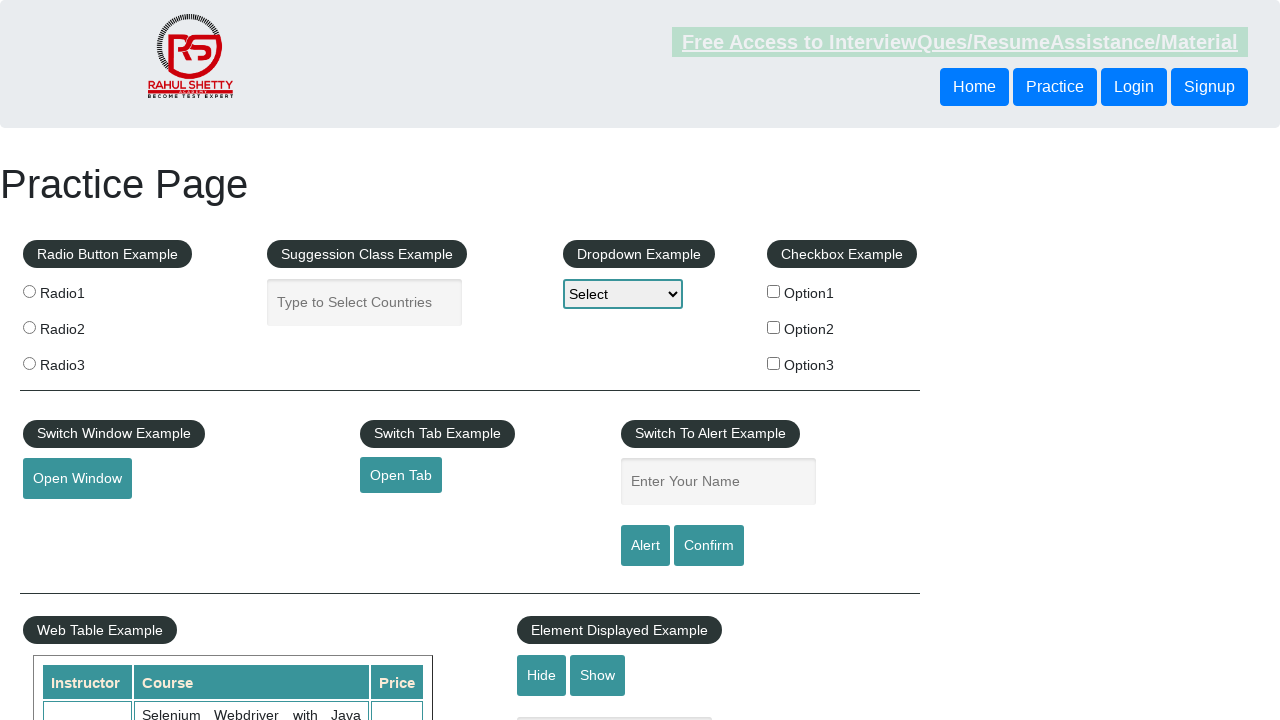

Found 10 course rows in the table
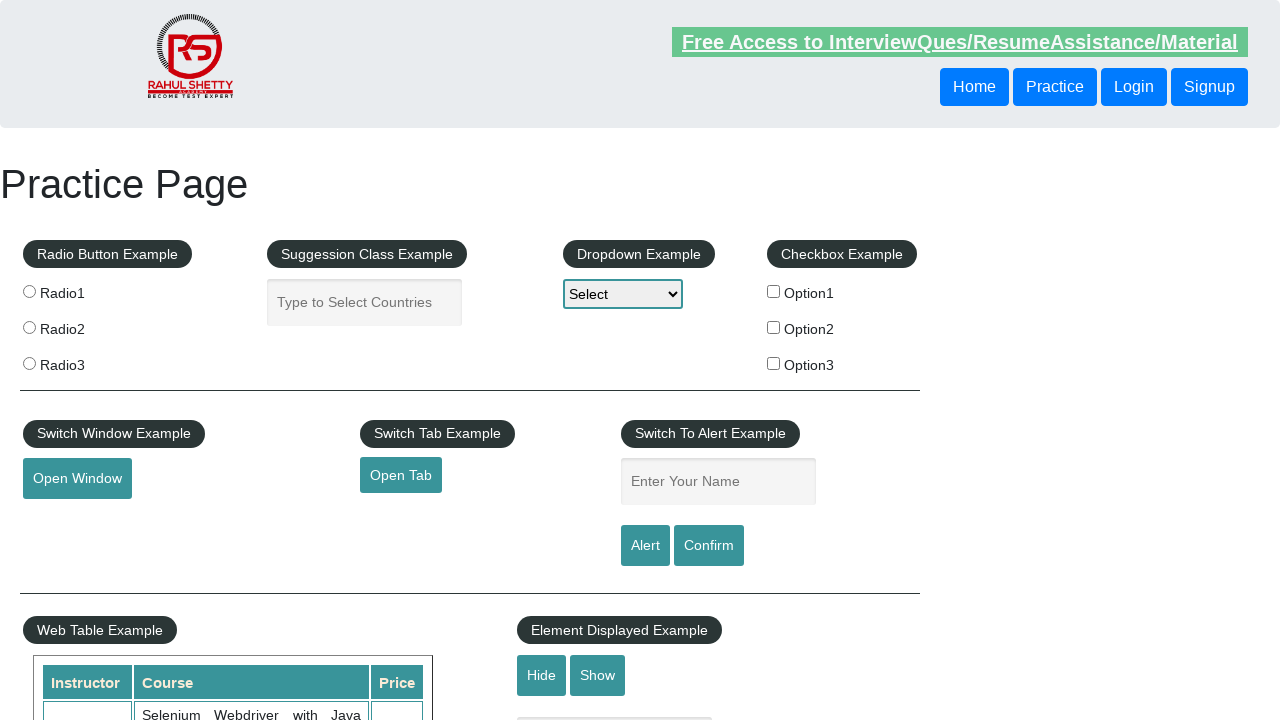

Retrieved text from course row 1: 'Selenium Webdriver with Java Basics + Advanced + Interview Guide'
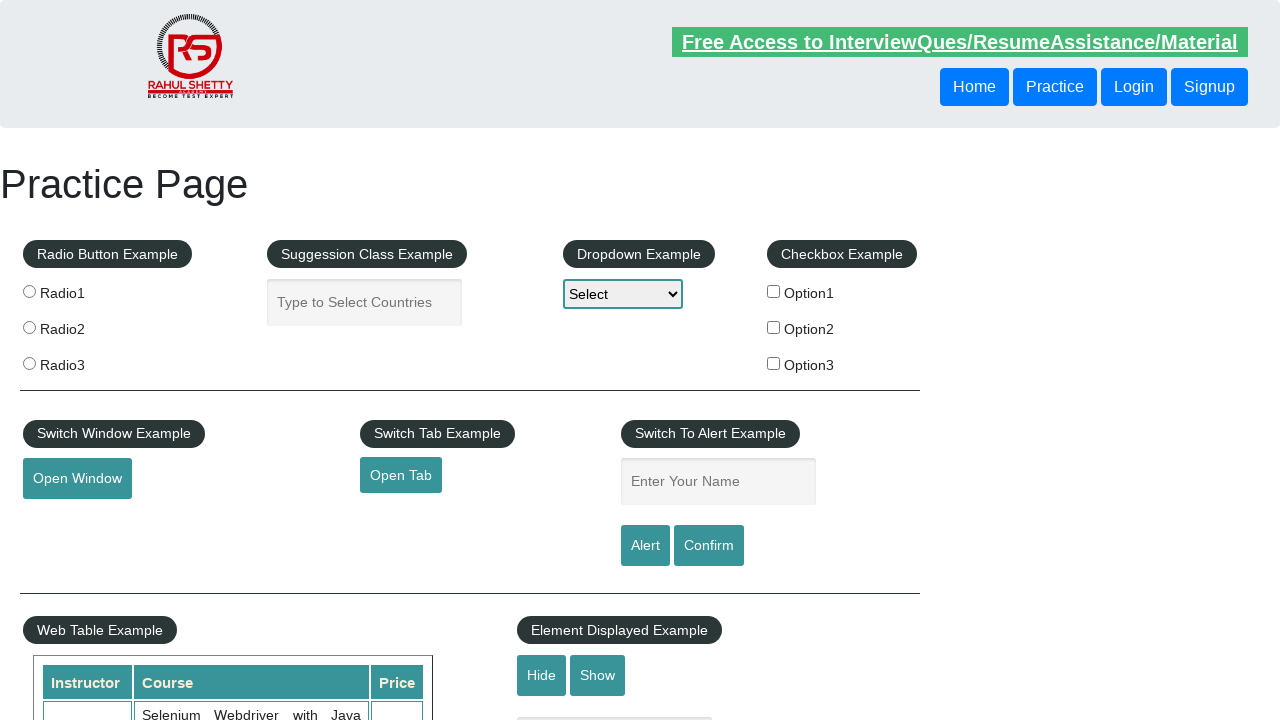

Retrieved text from course row 2: 'Learn SQL in Practical + Database Testing from Scratch'
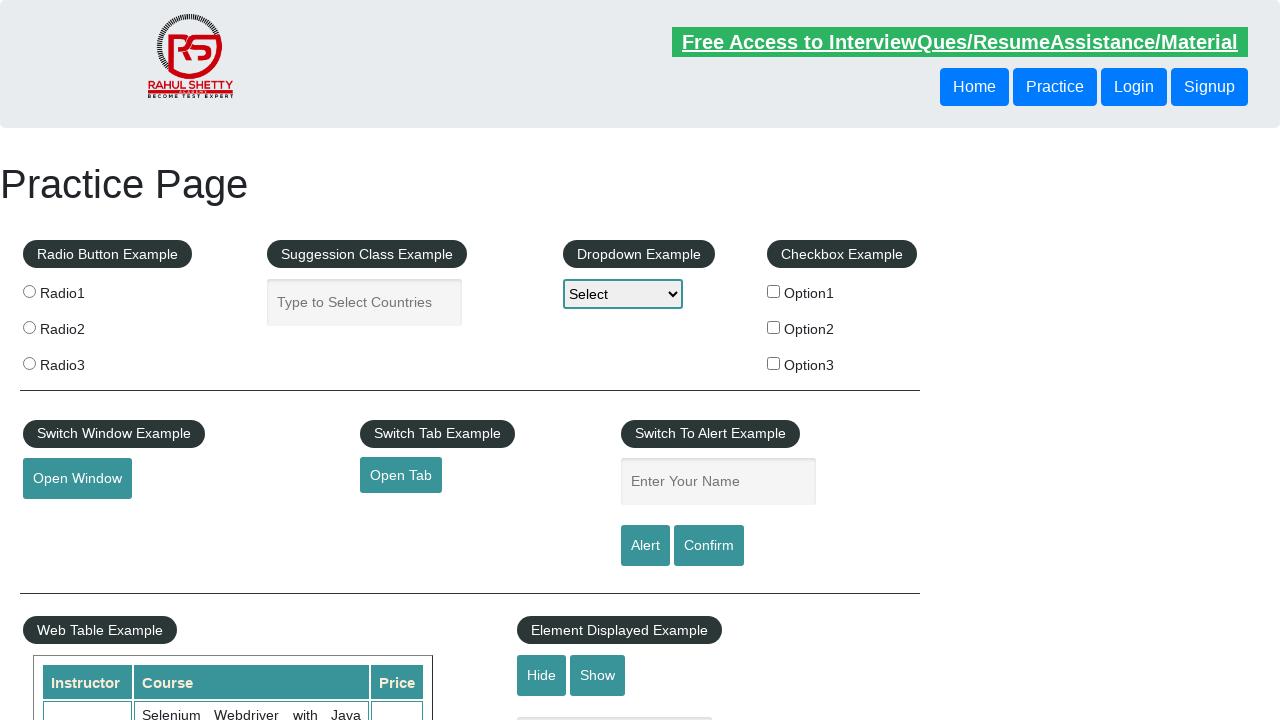

Retrieved text from course row 3: 'Appium (Selenium) - Mobile Automation Testing from Scratch'
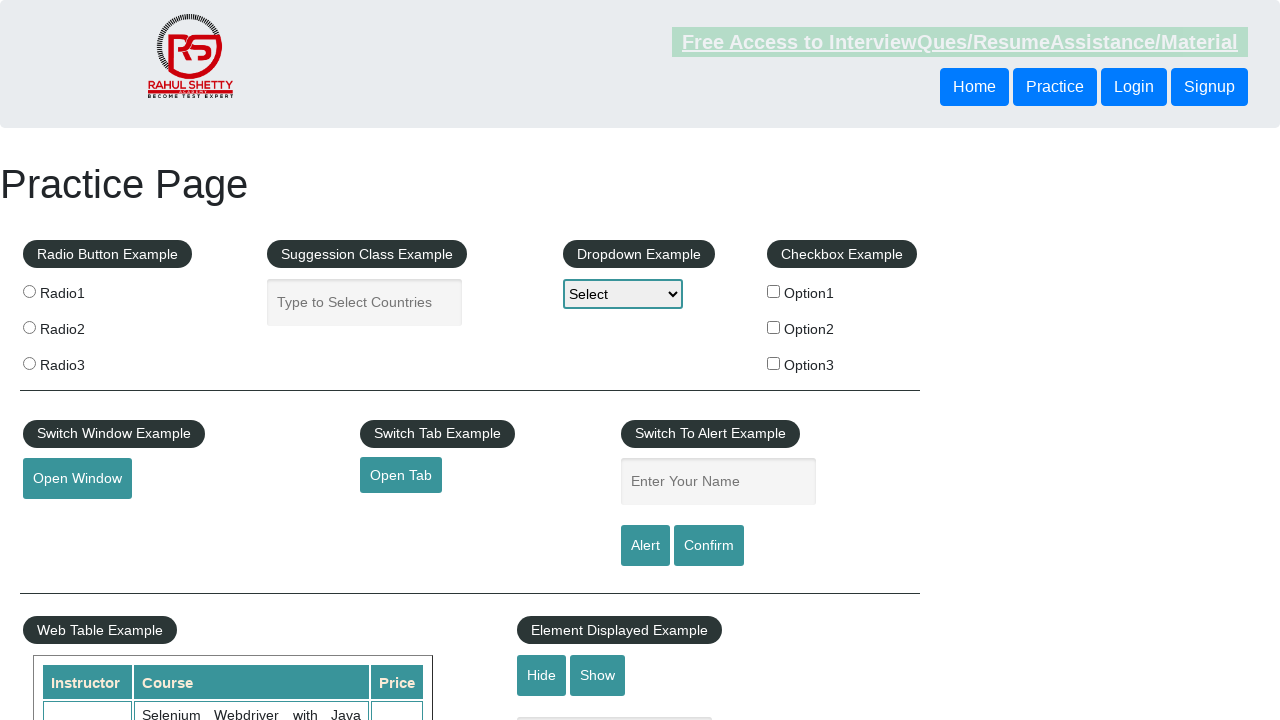

Retrieved text from course row 4: 'WebSecurity Testing for Beginners-QA knowledge to next level'
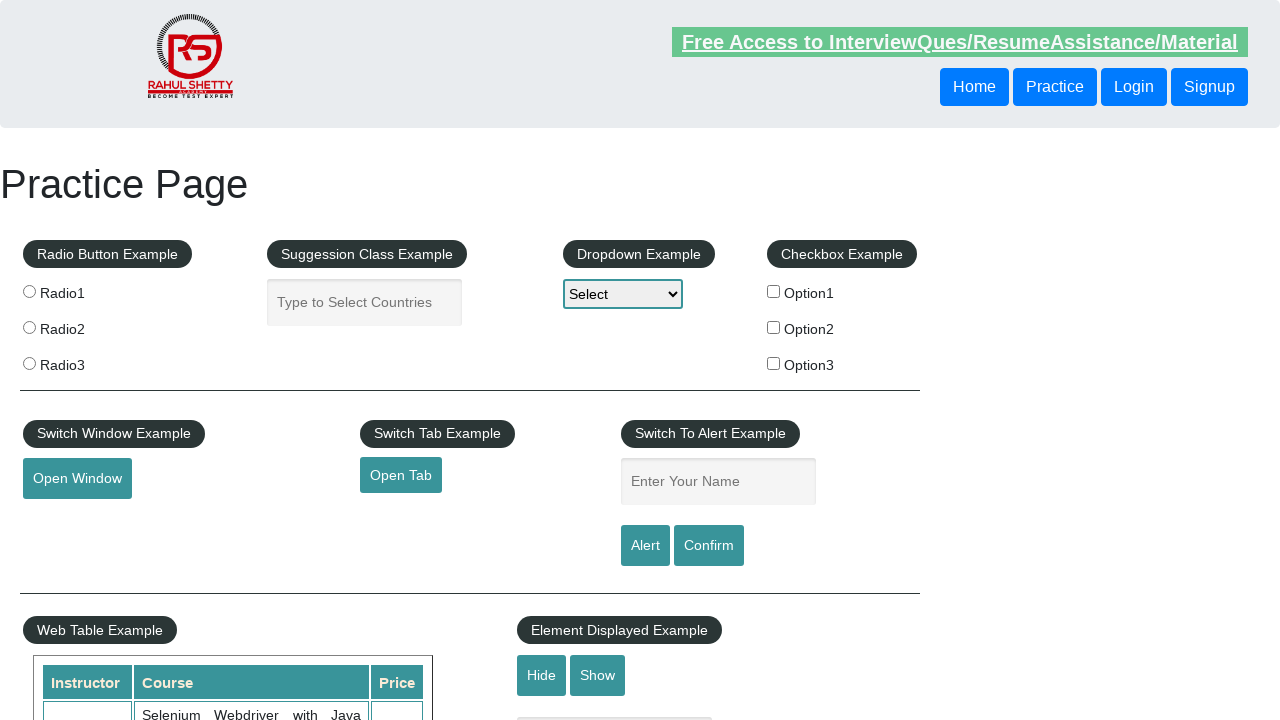

Retrieved text from course row 5: 'Learn JMETER from Scratch - (Performance + Load) Testing Tool'
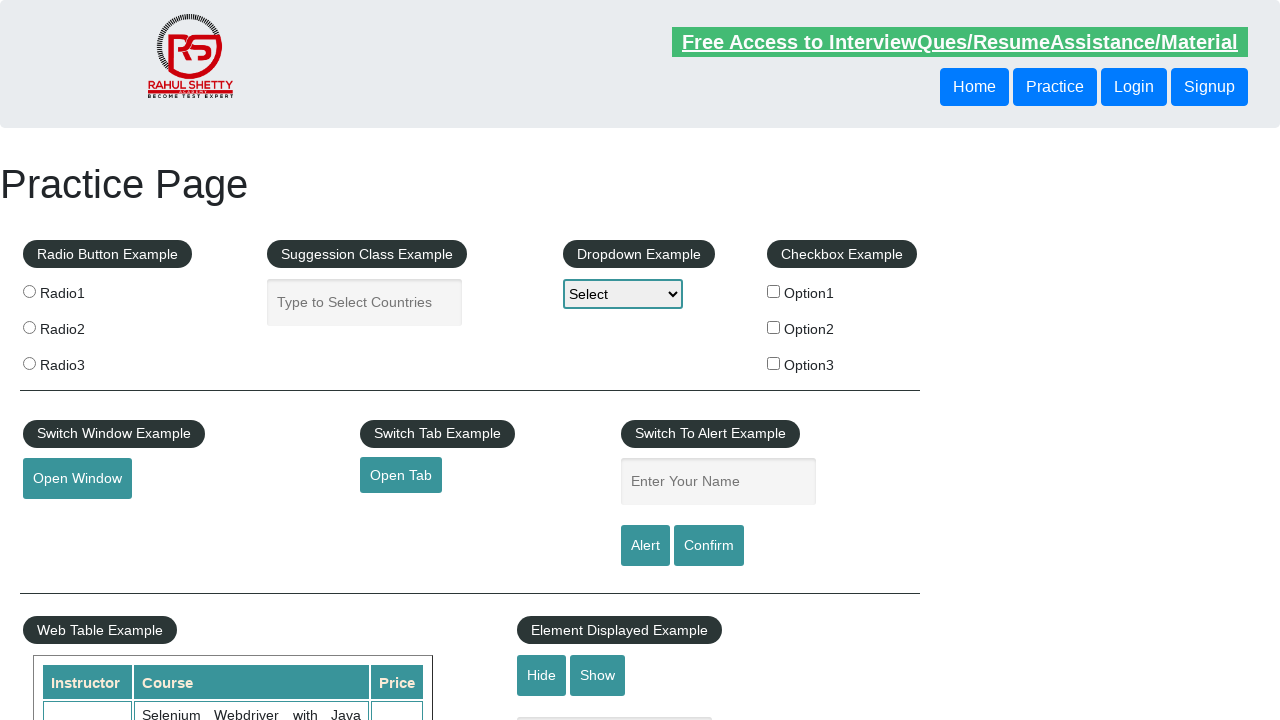

Retrieved text from course row 6: 'WebServices / REST API Testing with SoapUI'
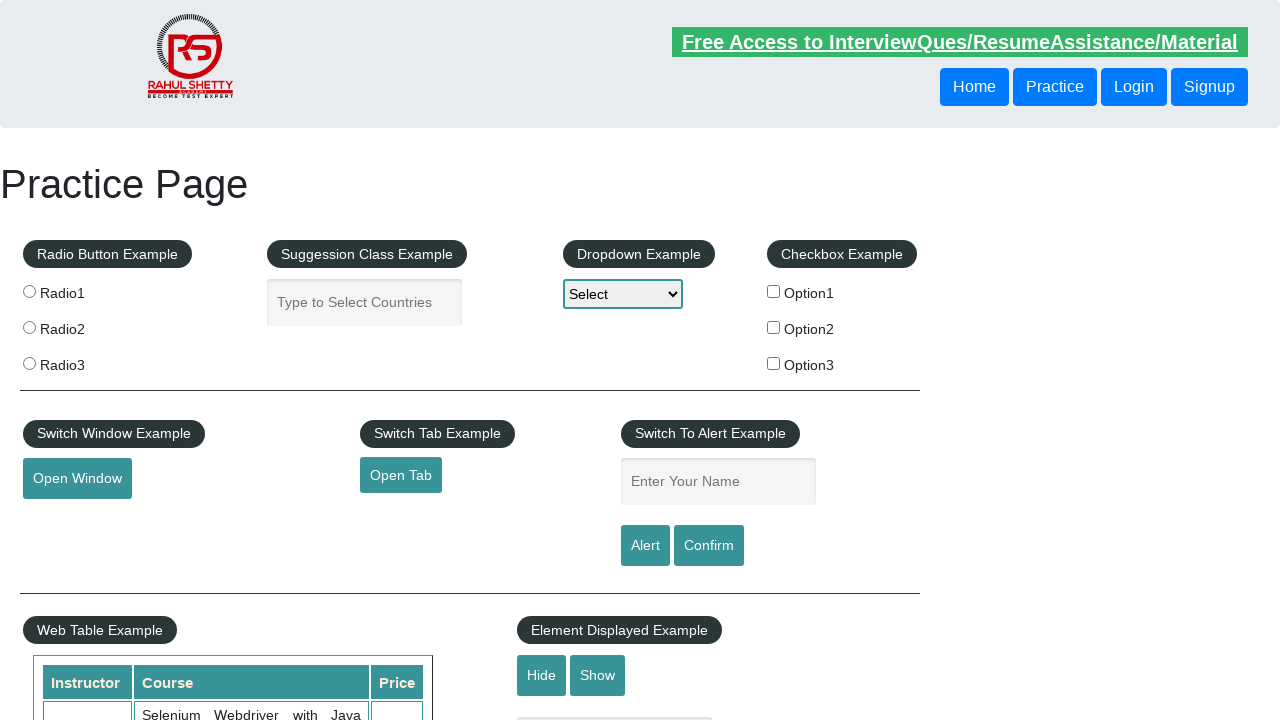

Retrieved text from course row 7: 'QA Expert Course :Software Testing + Bugzilla + SQL + Agile'
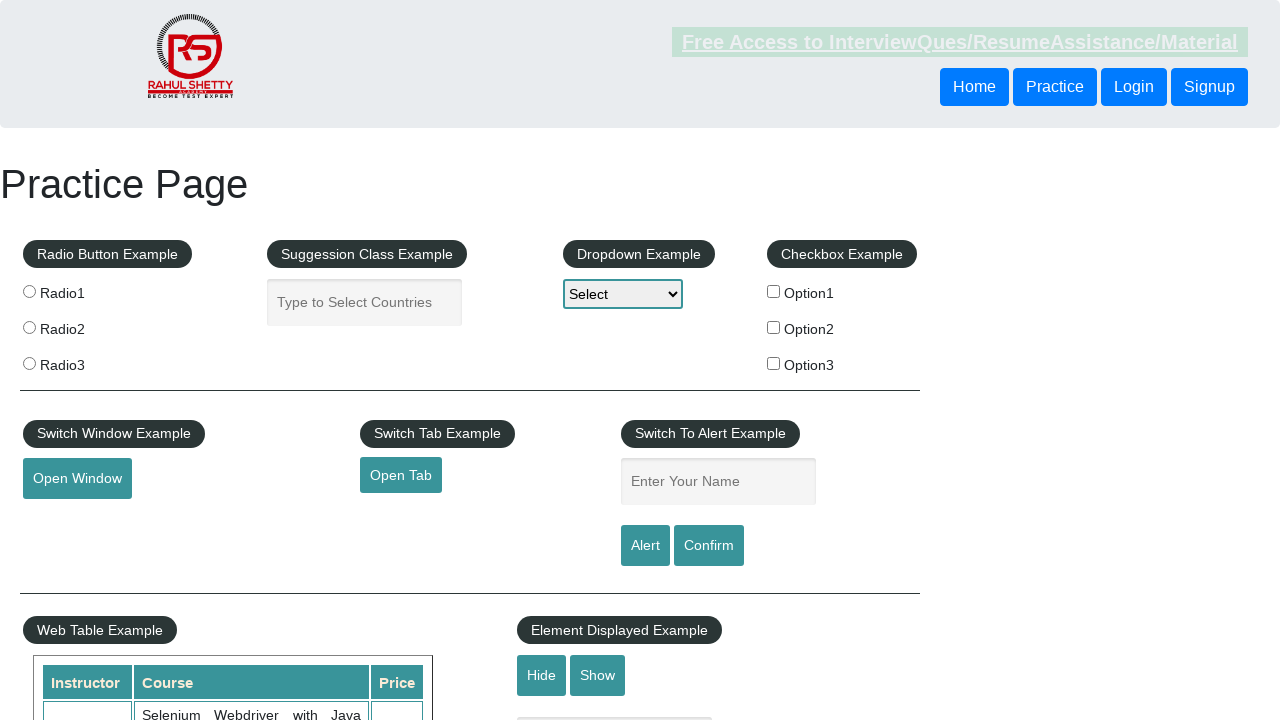

Retrieved text from course row 8: 'Master Selenium Automation in simple Python Language'
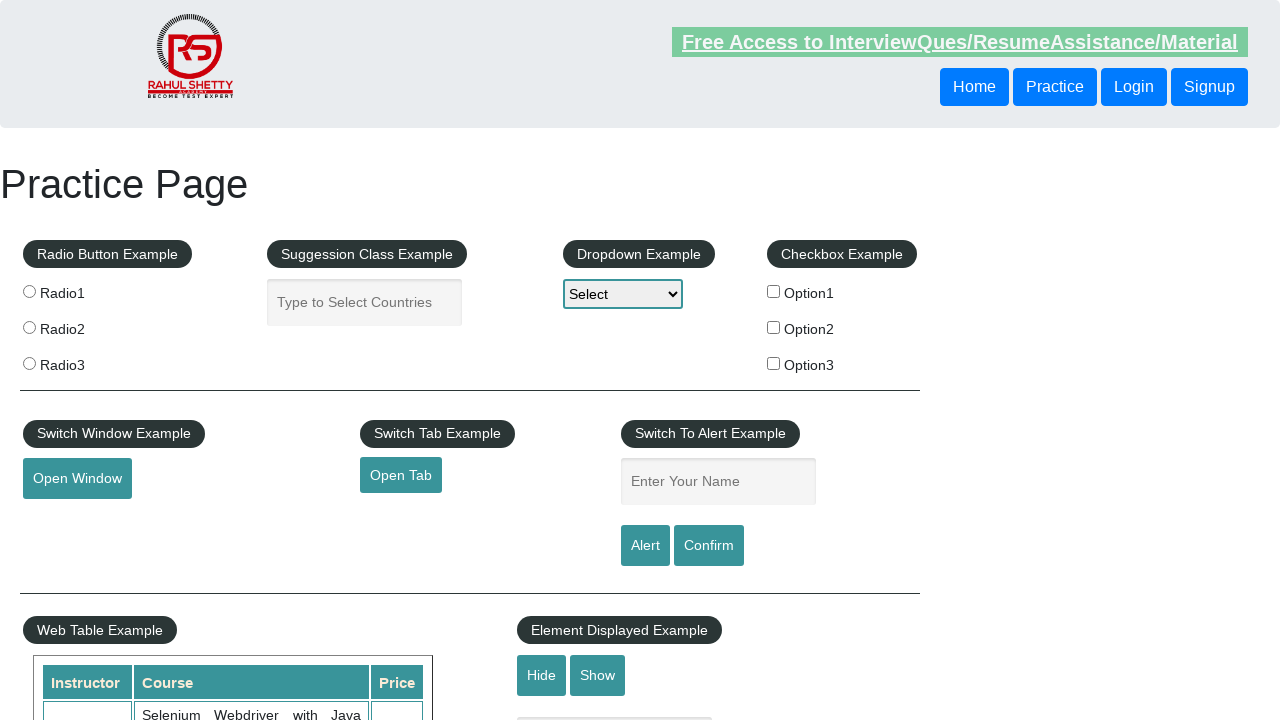

Found Python course and retrieved its price: 25
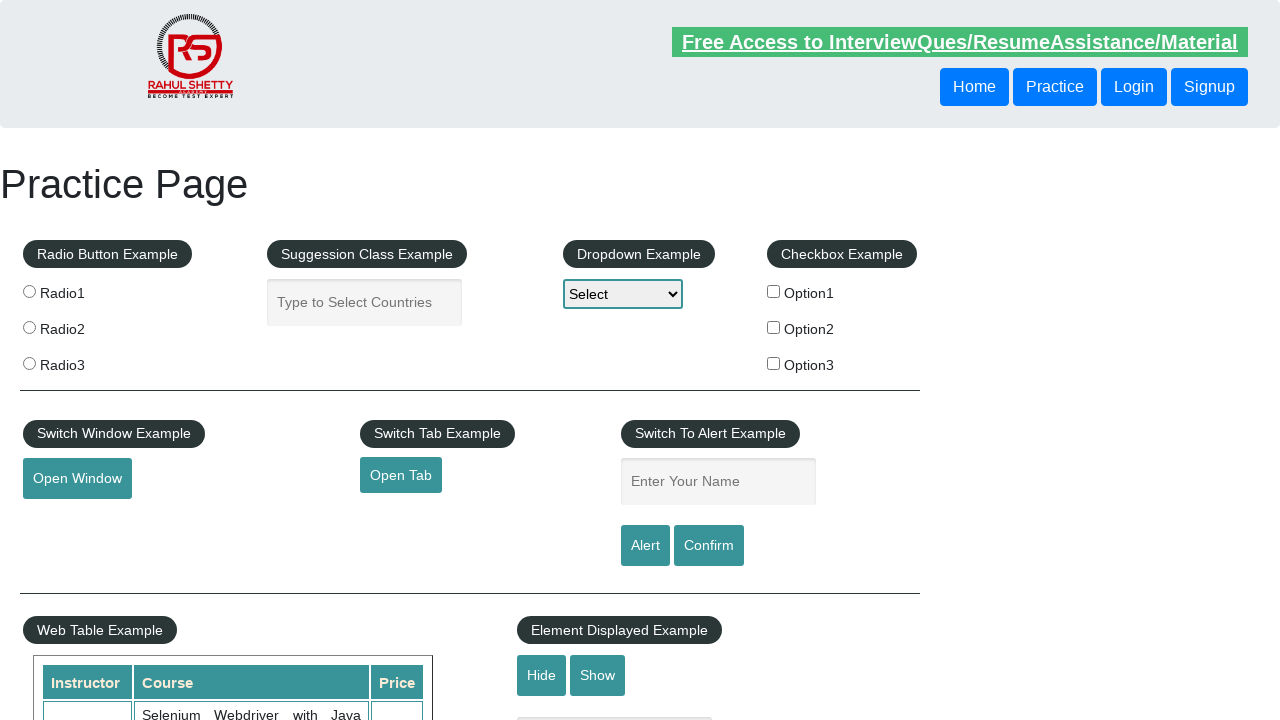

Verified that Python course price equals 25
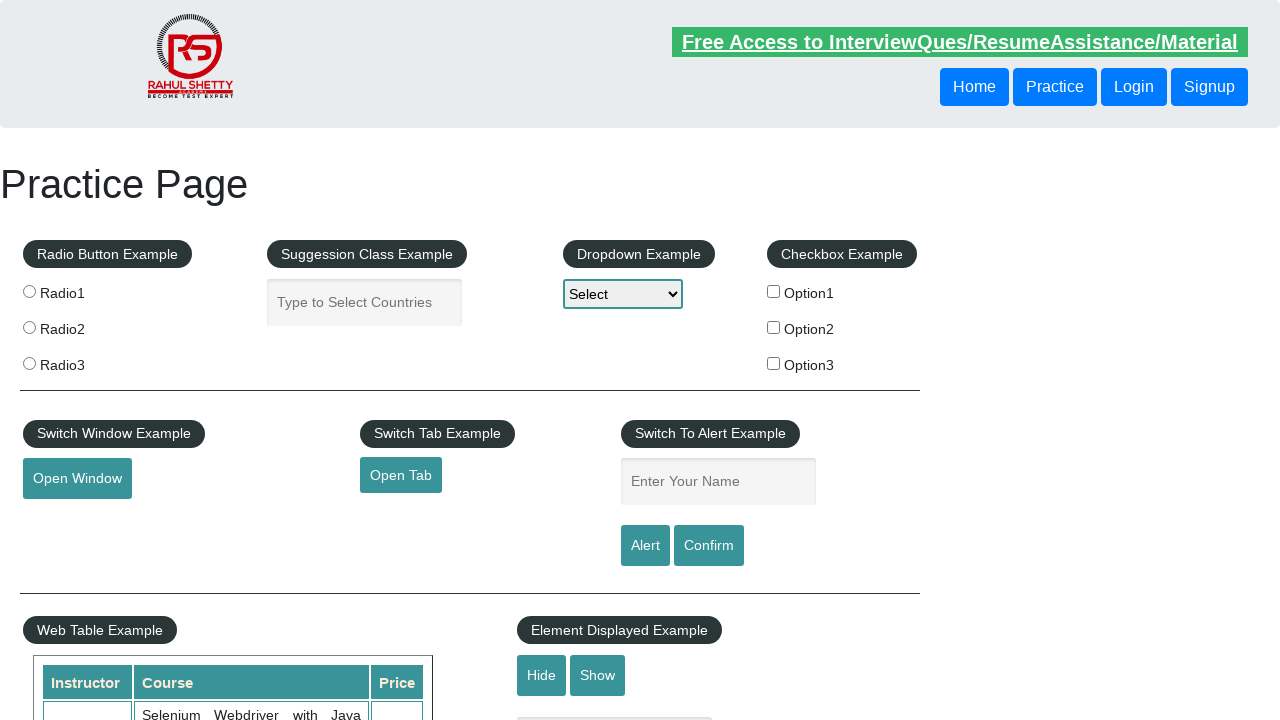

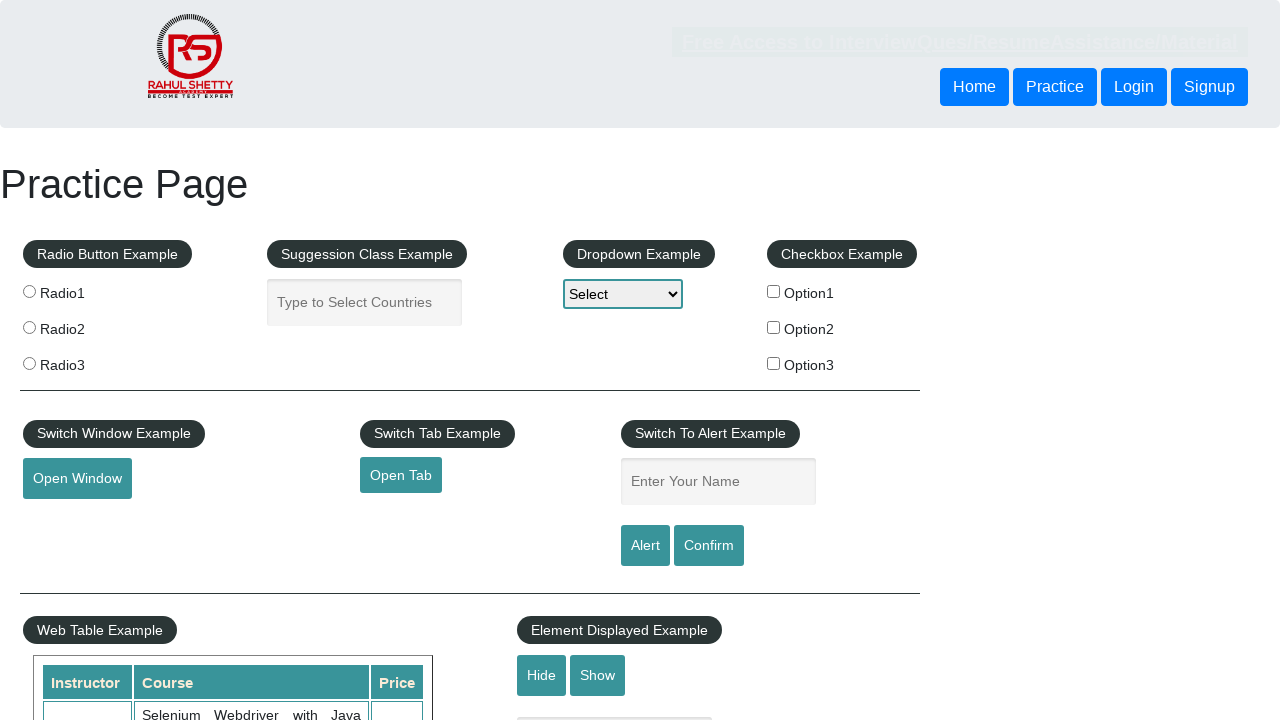